Tests handling a JavaScript alert dialog by accepting it and verifying the result message

Starting URL: https://the-internet.herokuapp.com/javascript_alerts

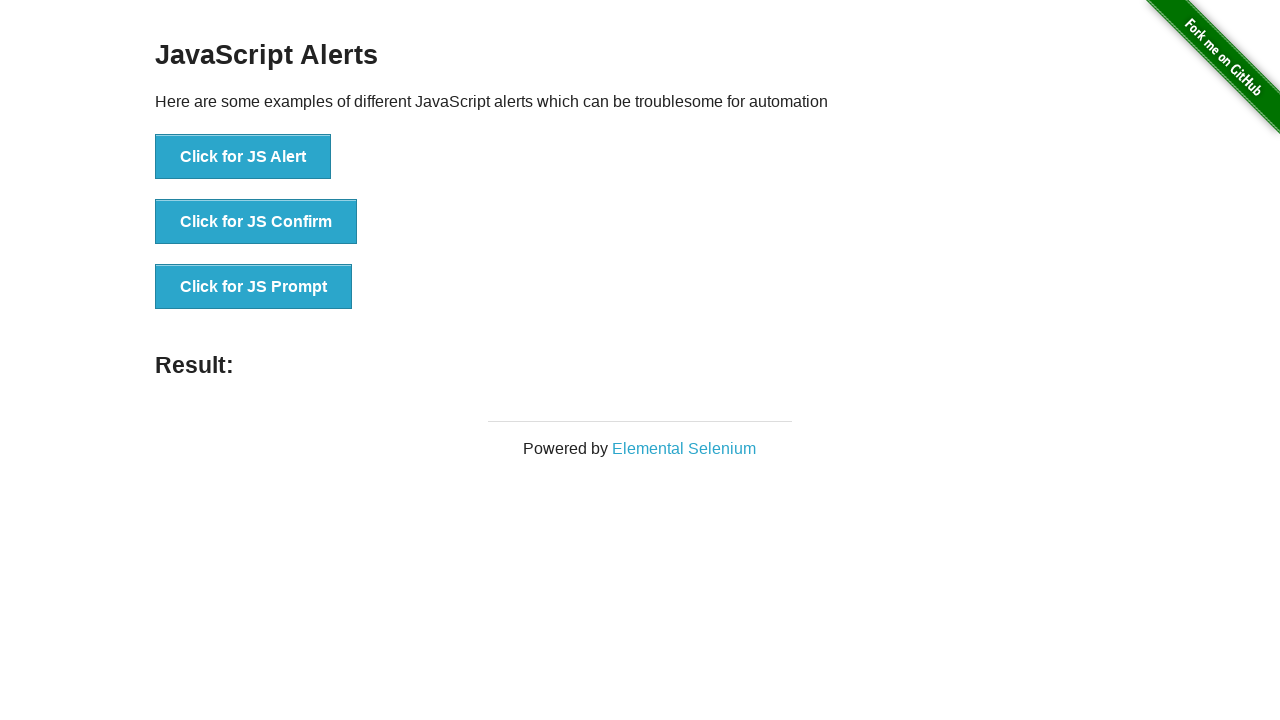

Set up dialog handler to accept the alert
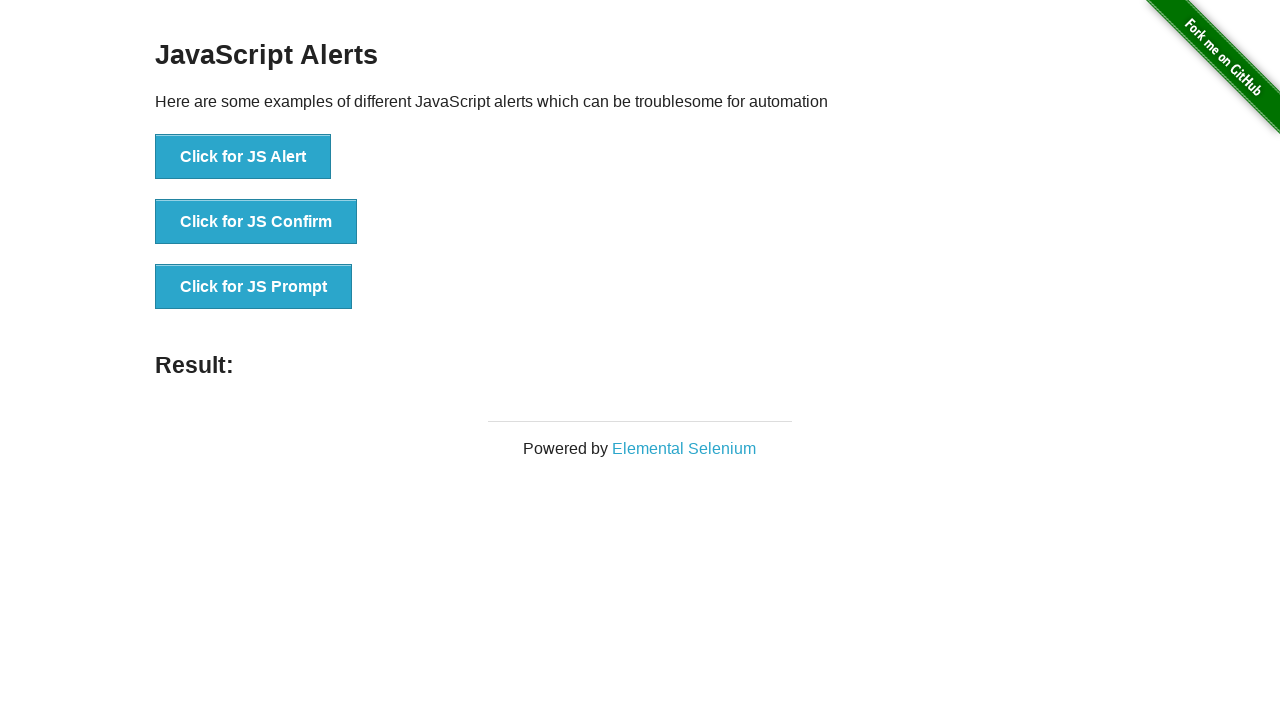

Clicked the JS Alert button at (243, 157) on button:has-text('Click for JS Alert')
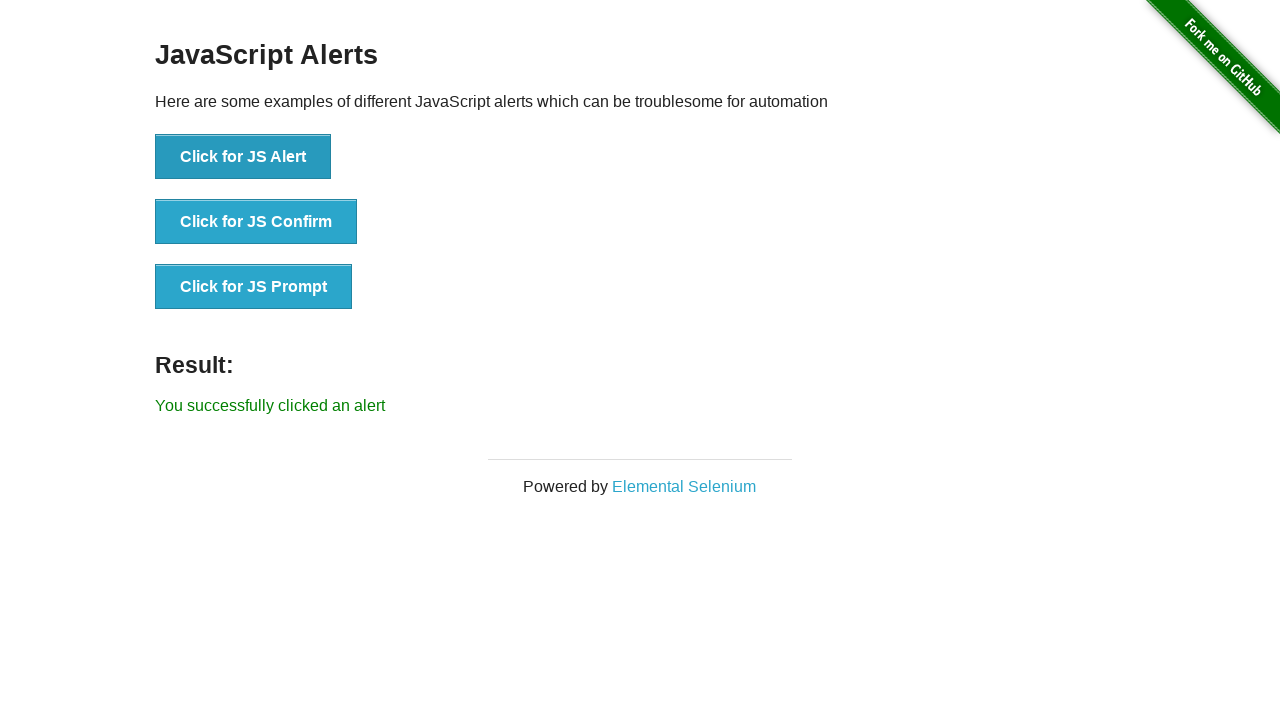

Alert was accepted and success message appeared
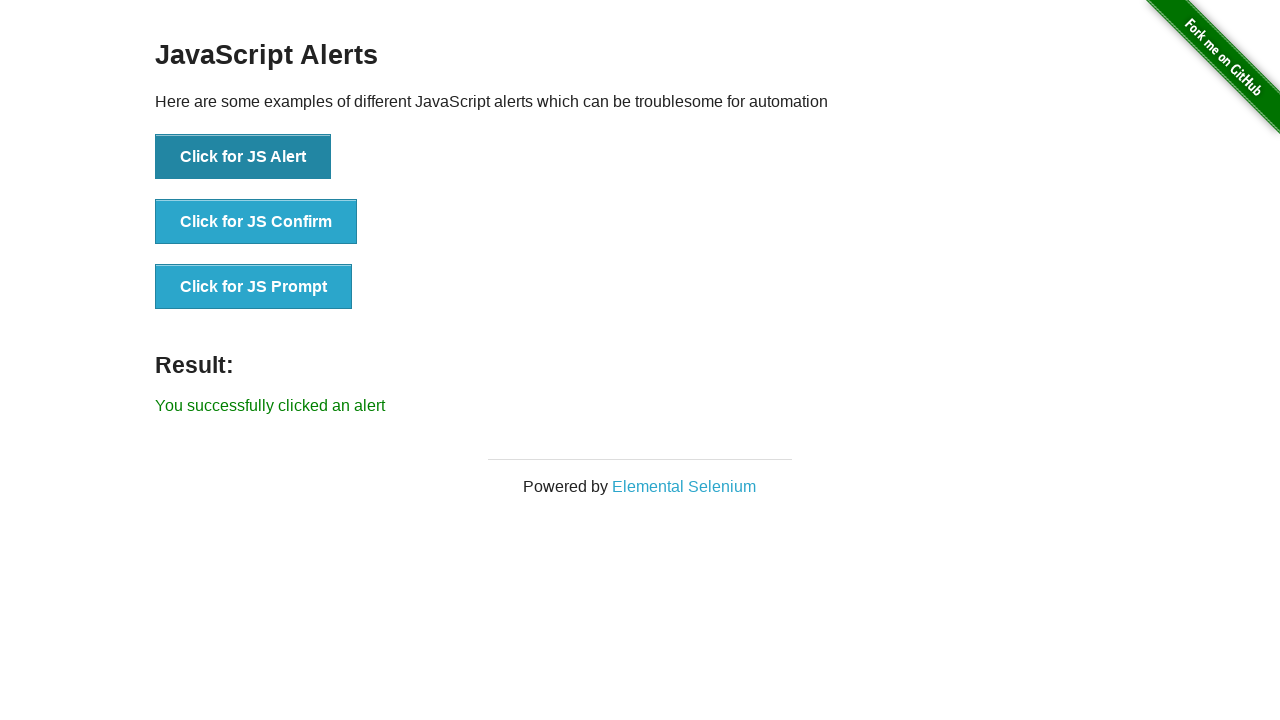

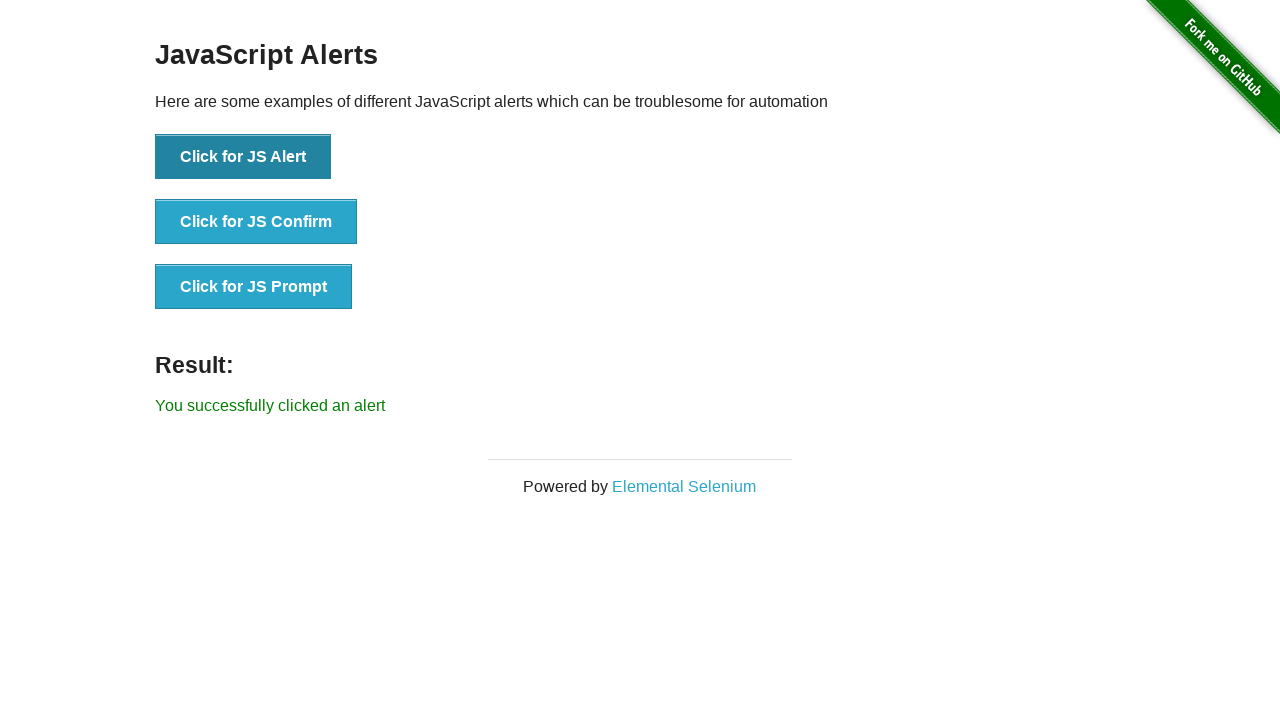